Tests that a todo item is removed when edited to an empty string

Starting URL: https://demo.playwright.dev/todomvc

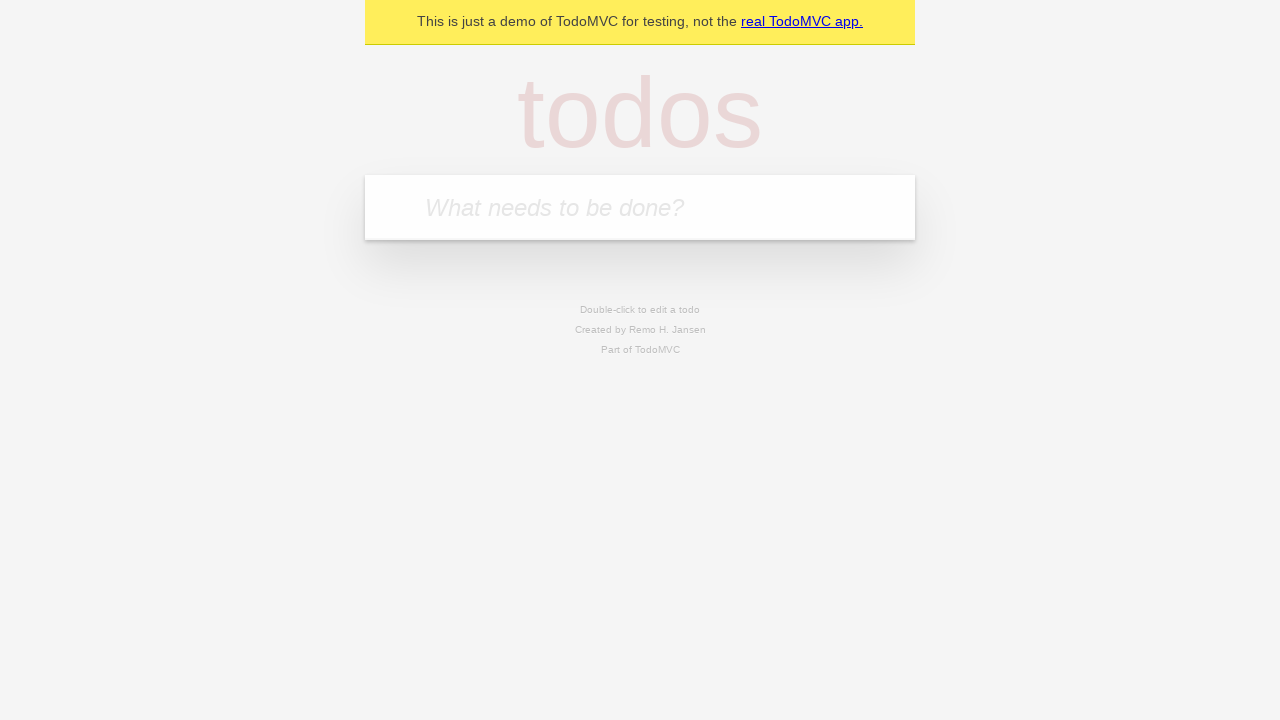

Filled todo input with 'buy some cheese' on internal:attr=[placeholder="What needs to be done?"i]
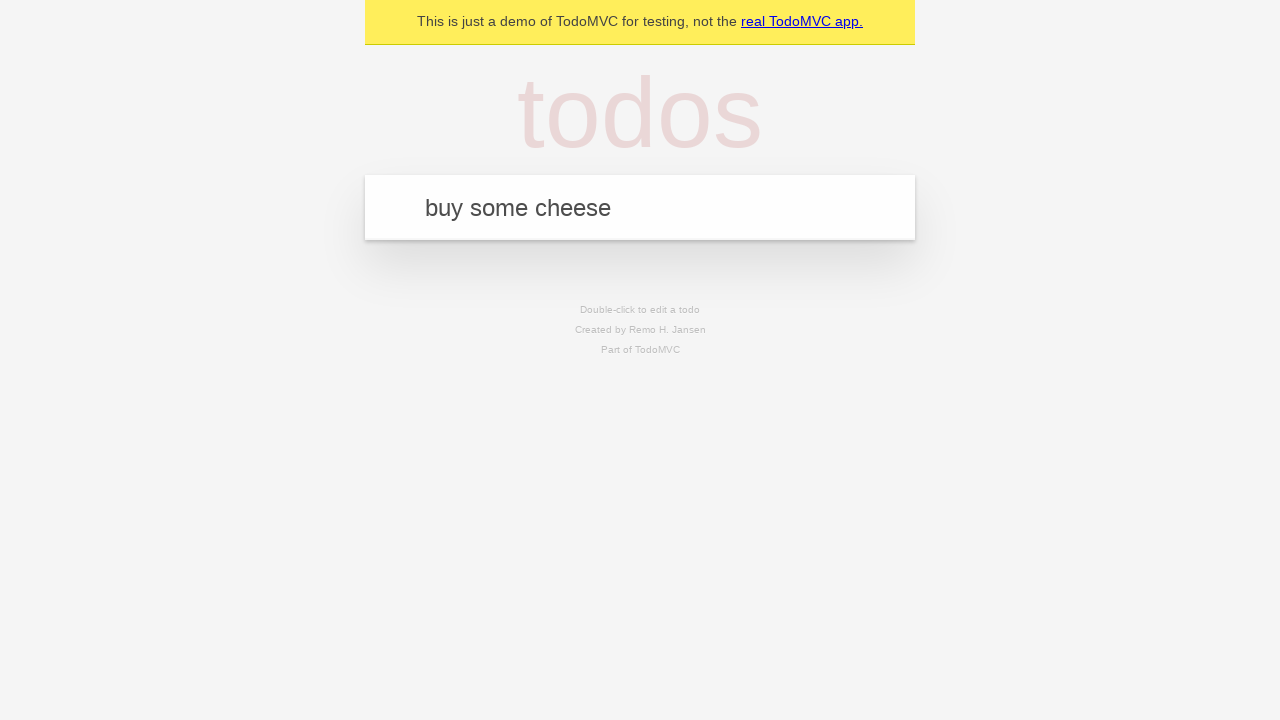

Pressed Enter to add first todo item on internal:attr=[placeholder="What needs to be done?"i]
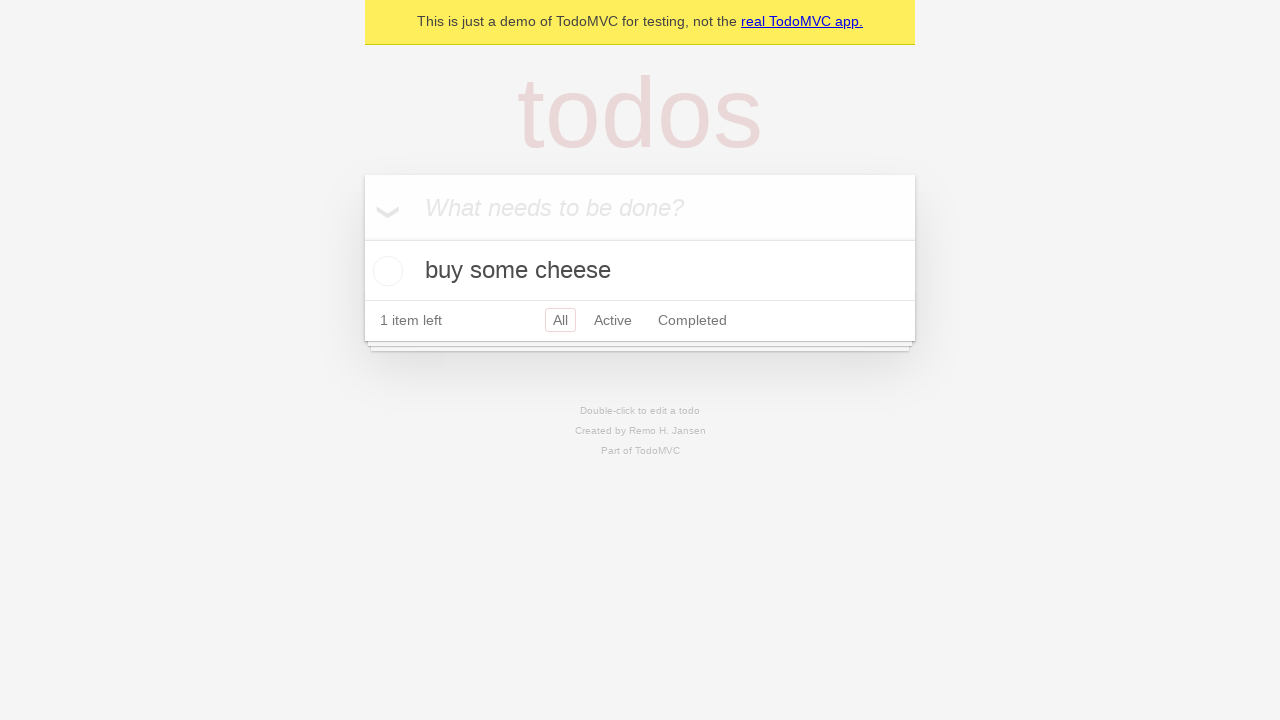

Filled todo input with 'feed the cat' on internal:attr=[placeholder="What needs to be done?"i]
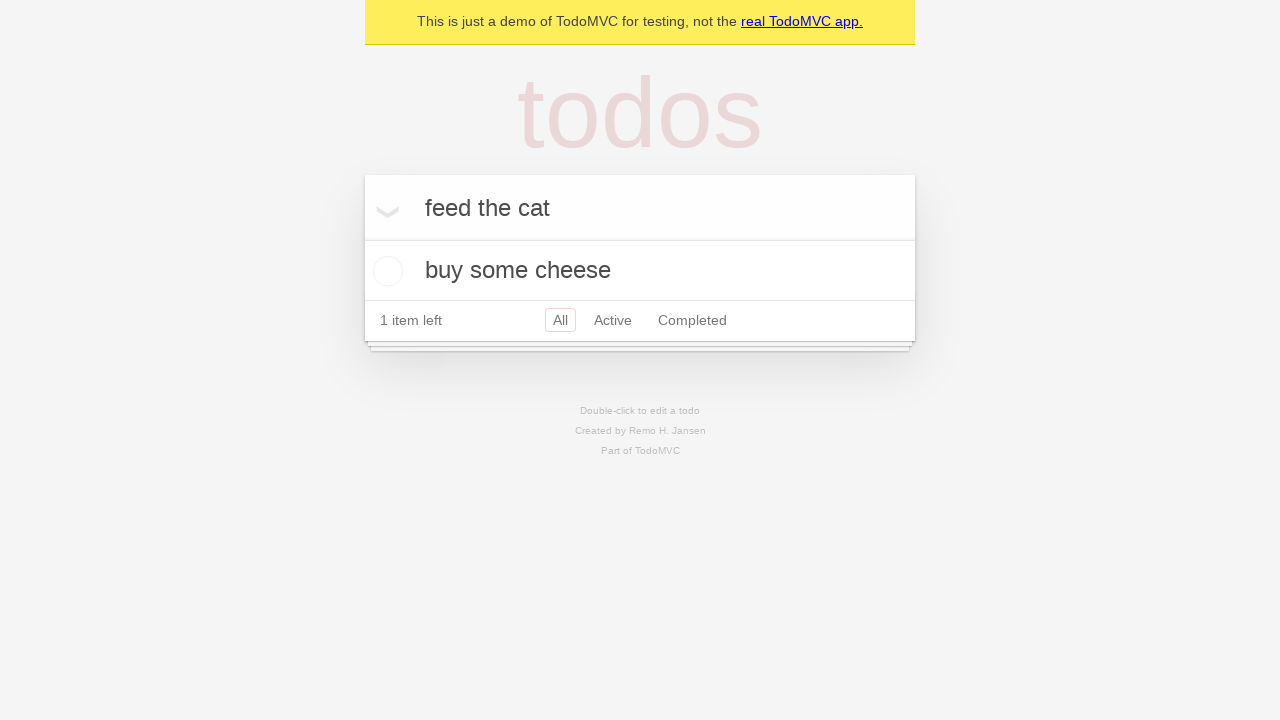

Pressed Enter to add second todo item on internal:attr=[placeholder="What needs to be done?"i]
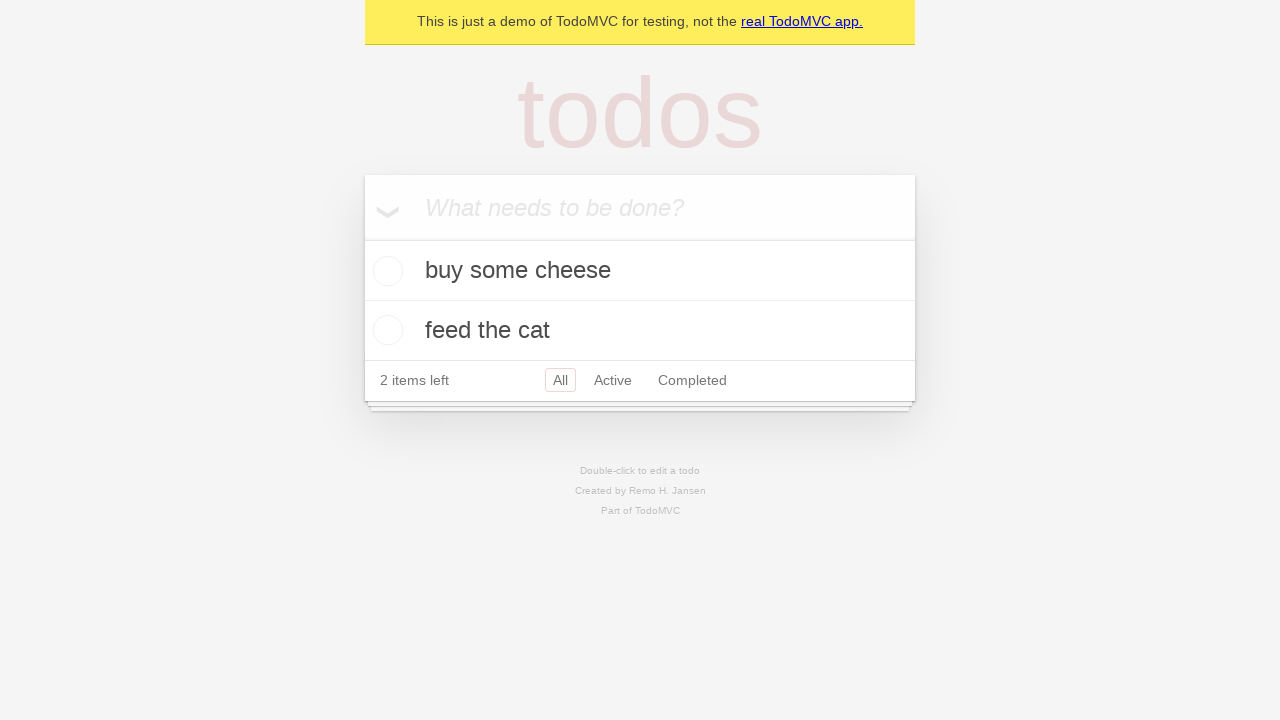

Filled todo input with 'book a doctors appointment' on internal:attr=[placeholder="What needs to be done?"i]
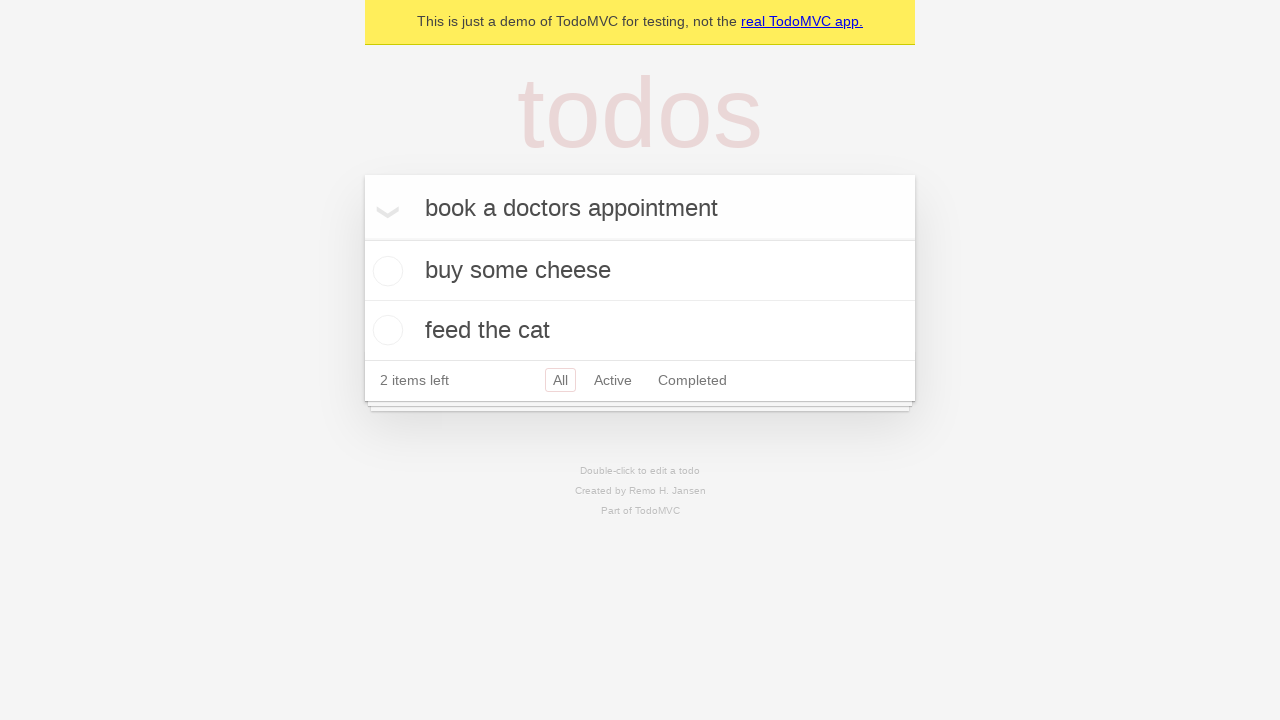

Pressed Enter to add third todo item on internal:attr=[placeholder="What needs to be done?"i]
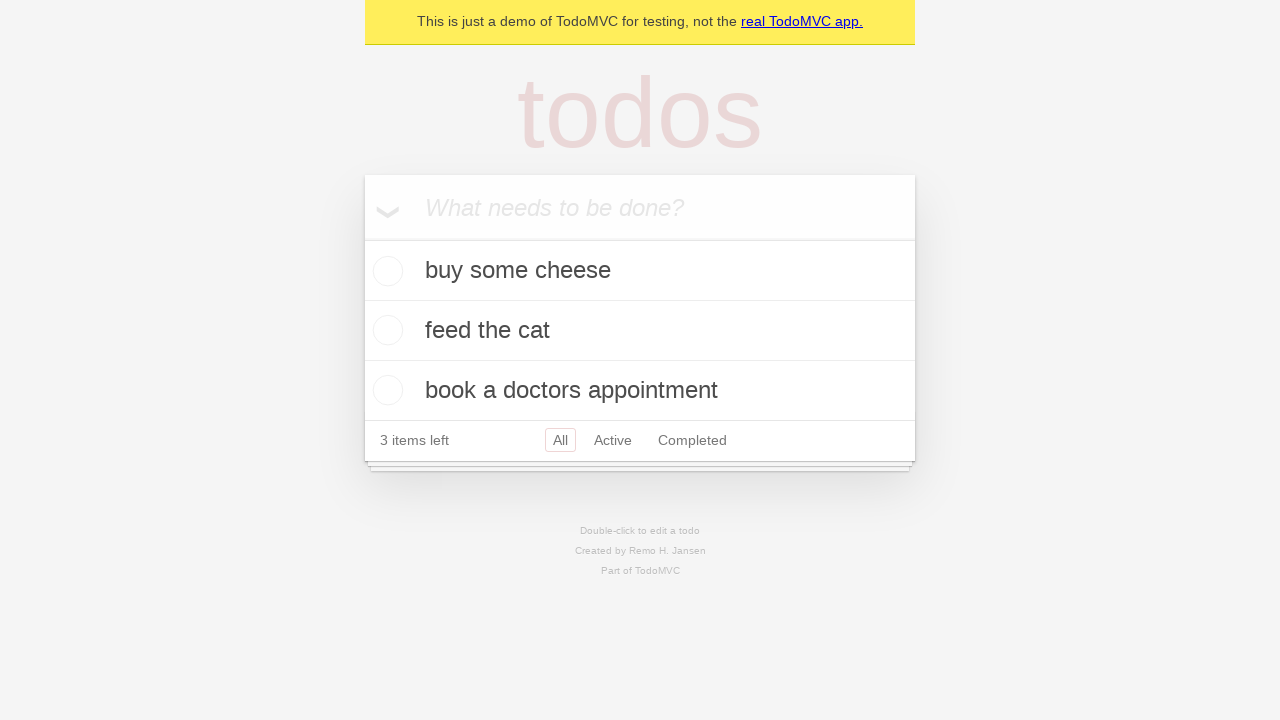

All three todo items loaded
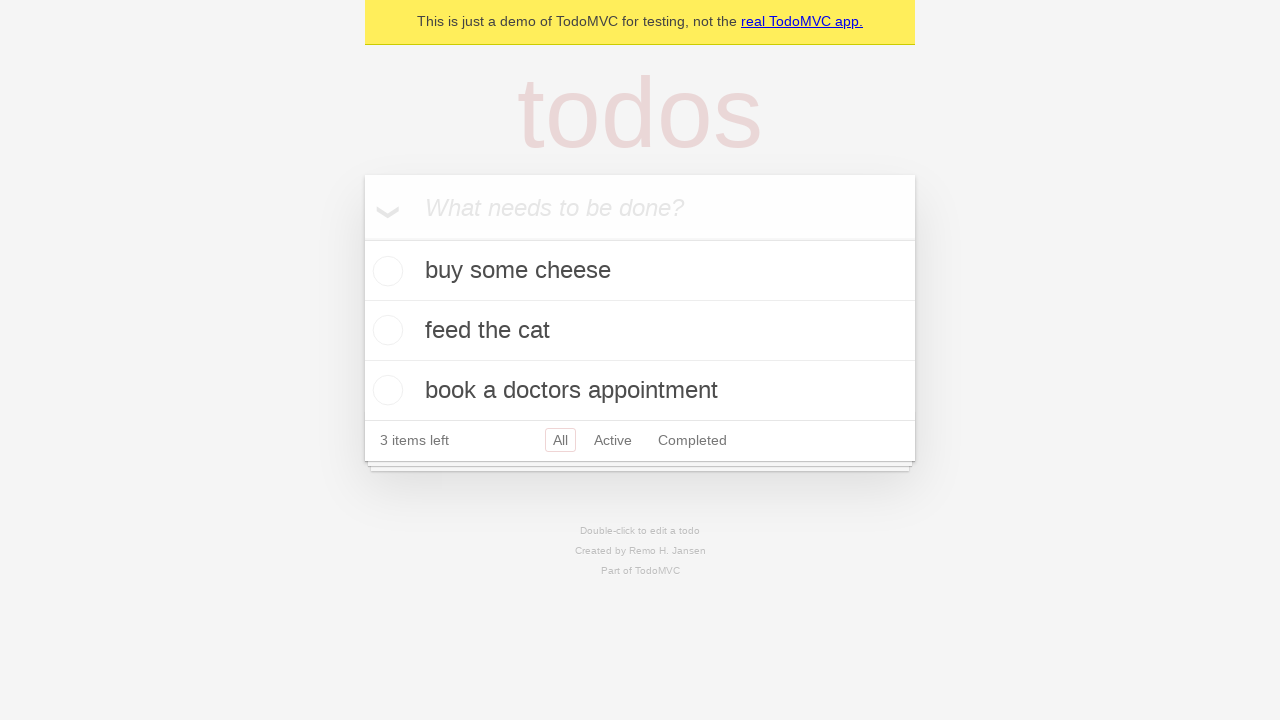

Double-clicked second todo item to enter edit mode at (640, 331) on internal:testid=[data-testid="todo-item"s] >> nth=1
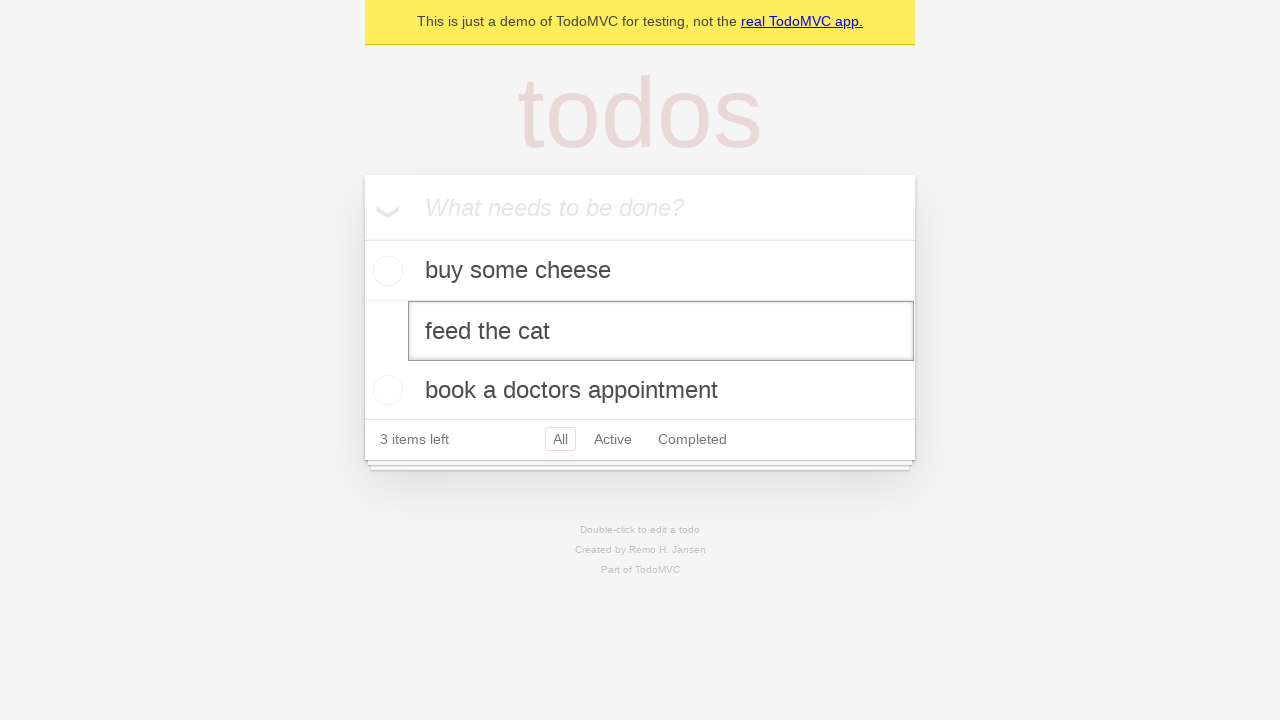

Cleared the edit field to empty string on internal:testid=[data-testid="todo-item"s] >> nth=1 >> internal:role=textbox[nam
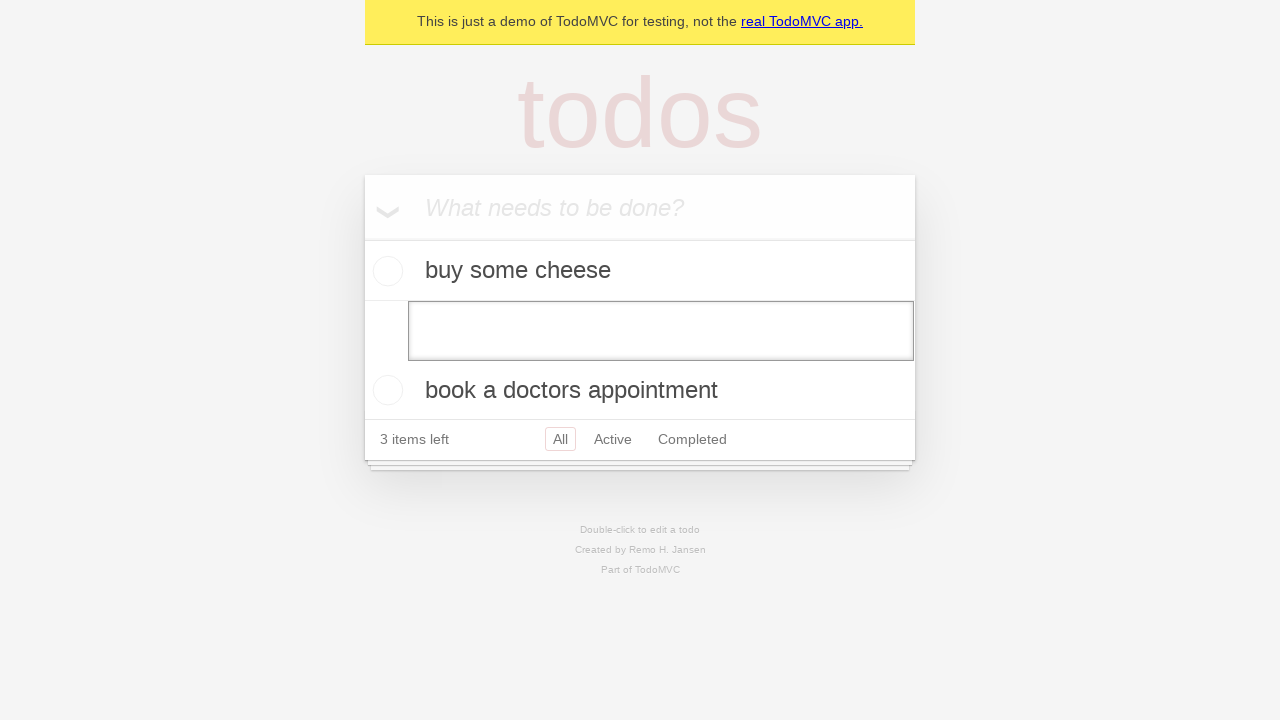

Pressed Enter to submit empty todo, removing the item on internal:testid=[data-testid="todo-item"s] >> nth=1 >> internal:role=textbox[nam
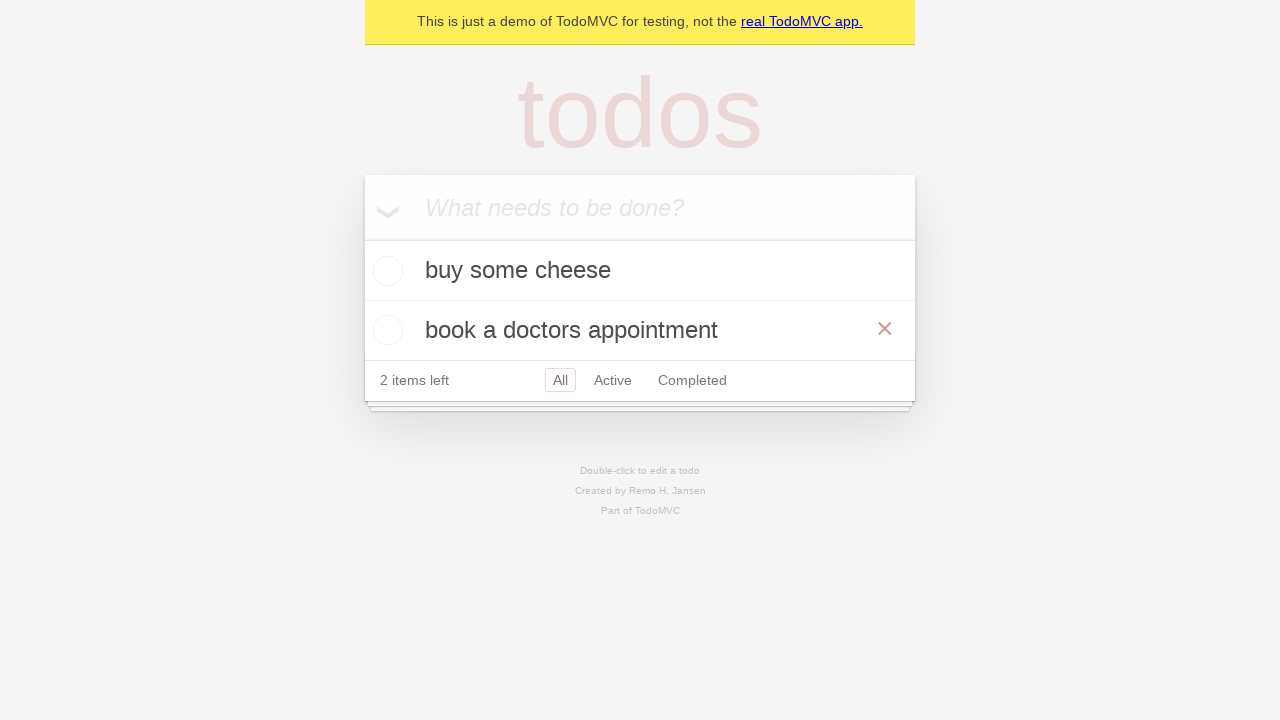

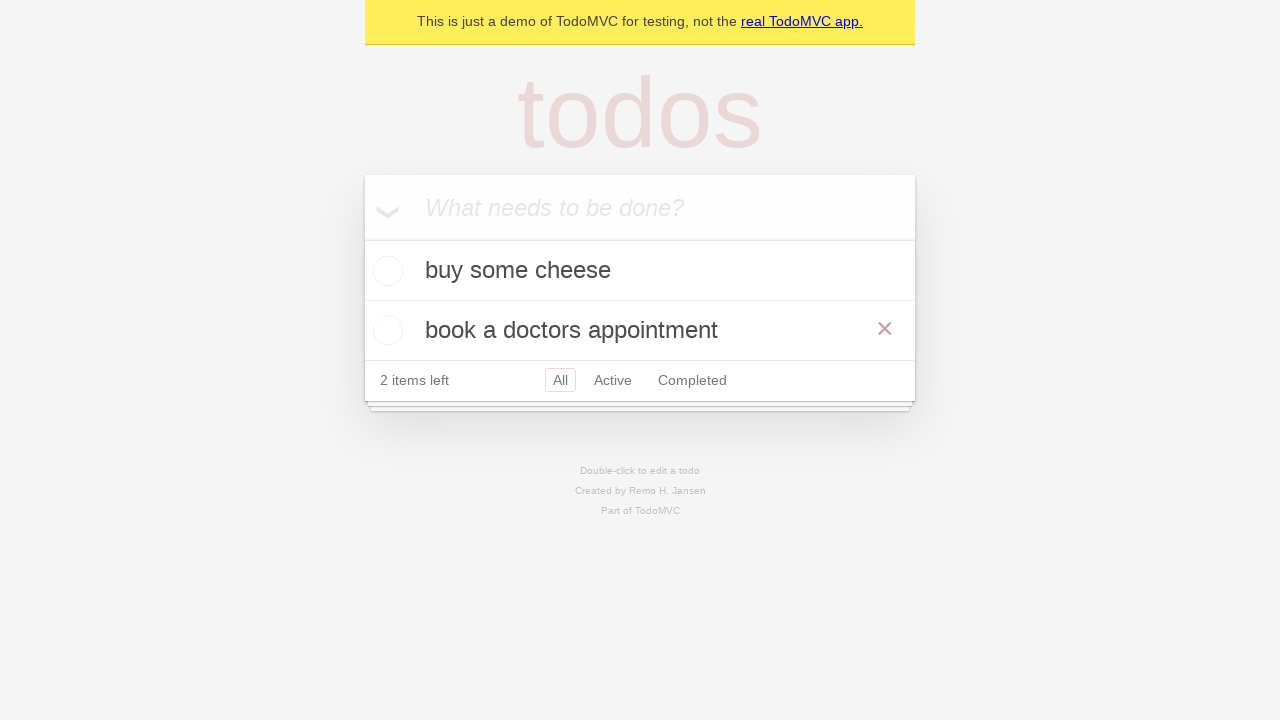